Tests that clicking the "Get started" button navigates to the Installation documentation page

Starting URL: https://playwright.dev/

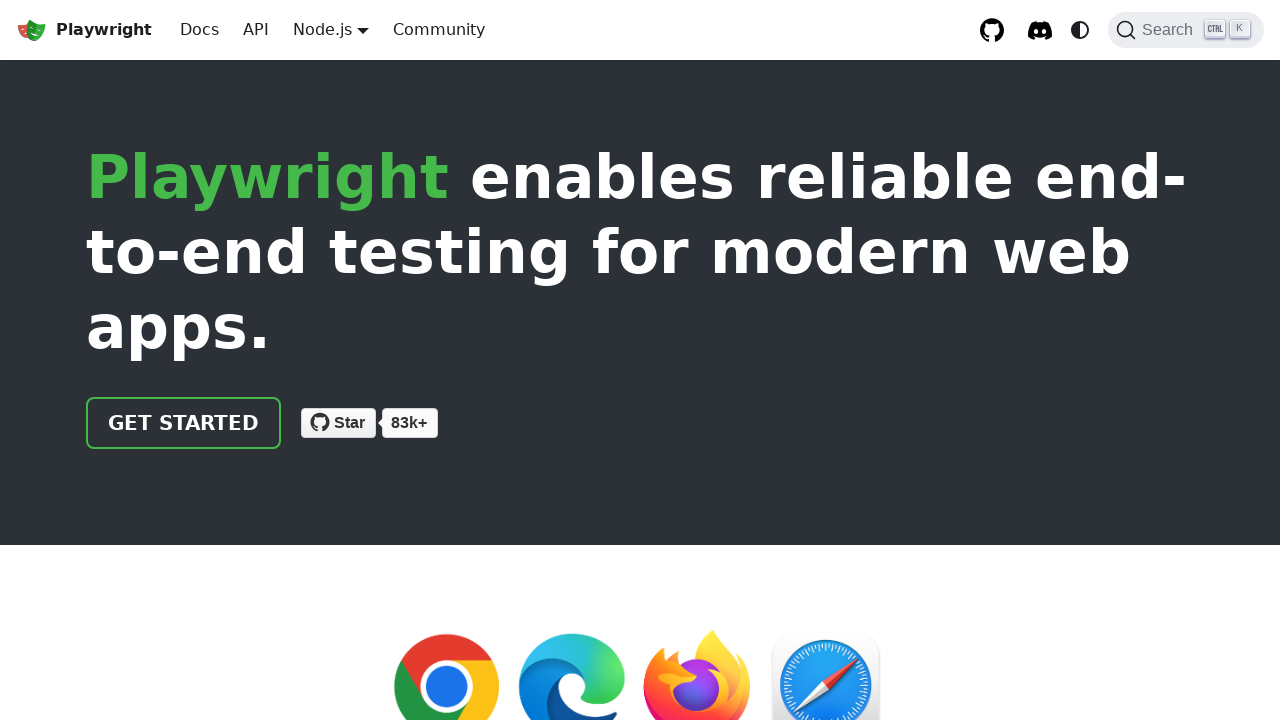

Clicked the 'Get started' button at (184, 423) on a:has-text("Get started")
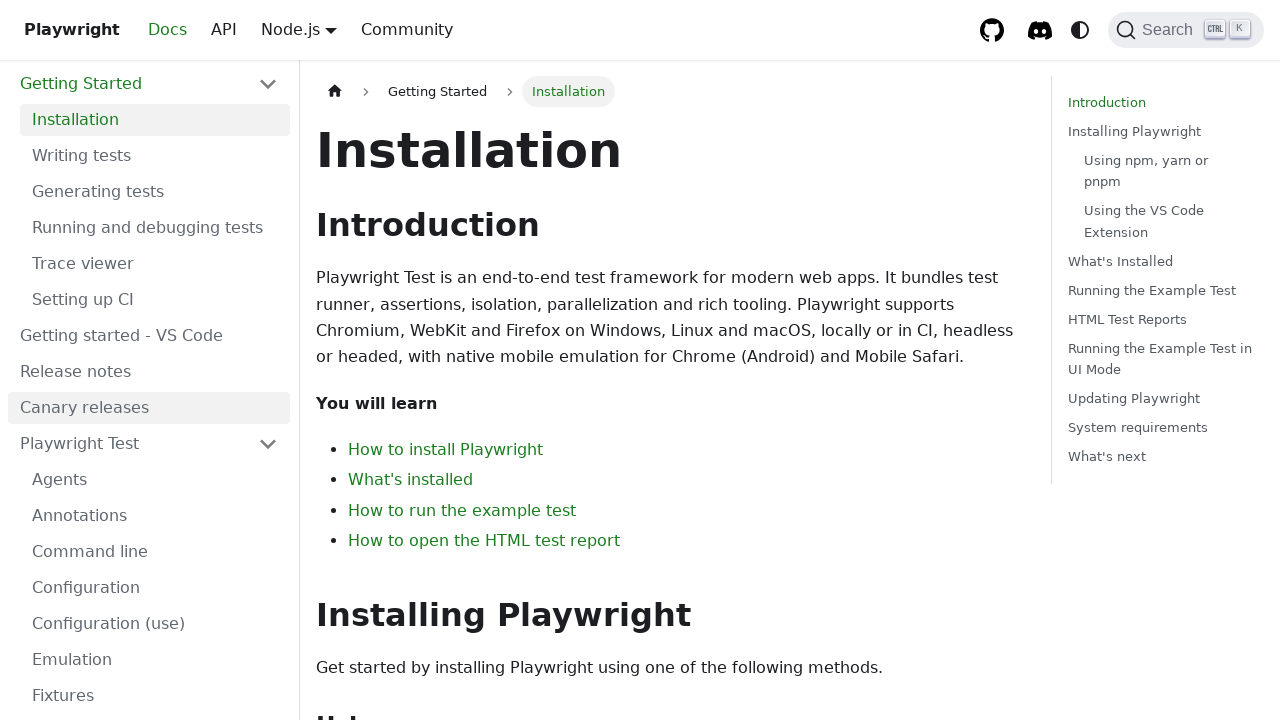

Located the h1 page title element
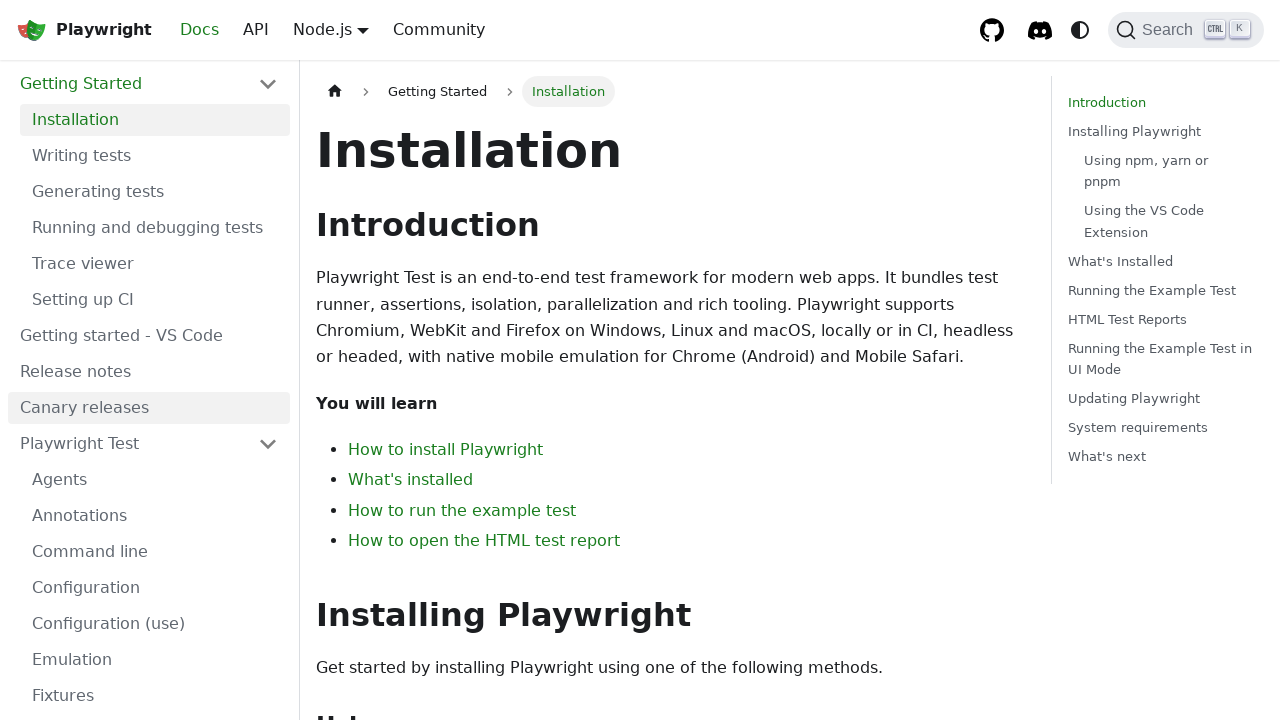

Verified page title contains 'Installation' text
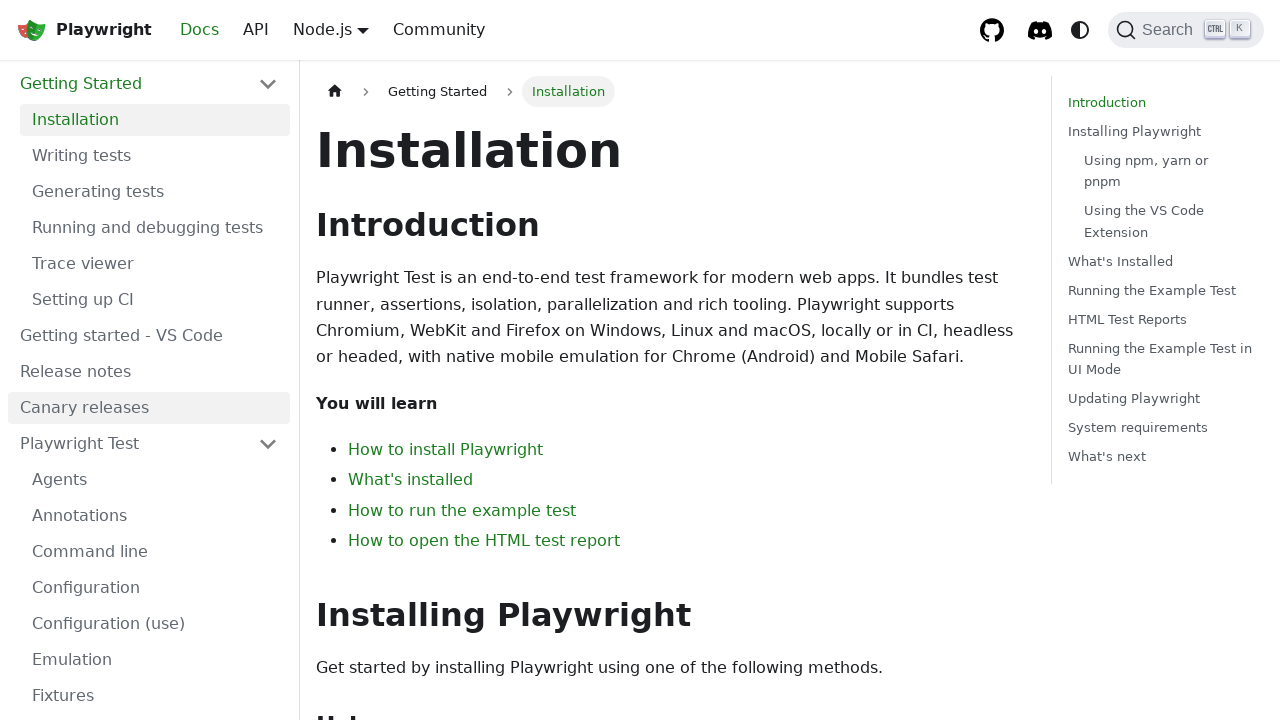

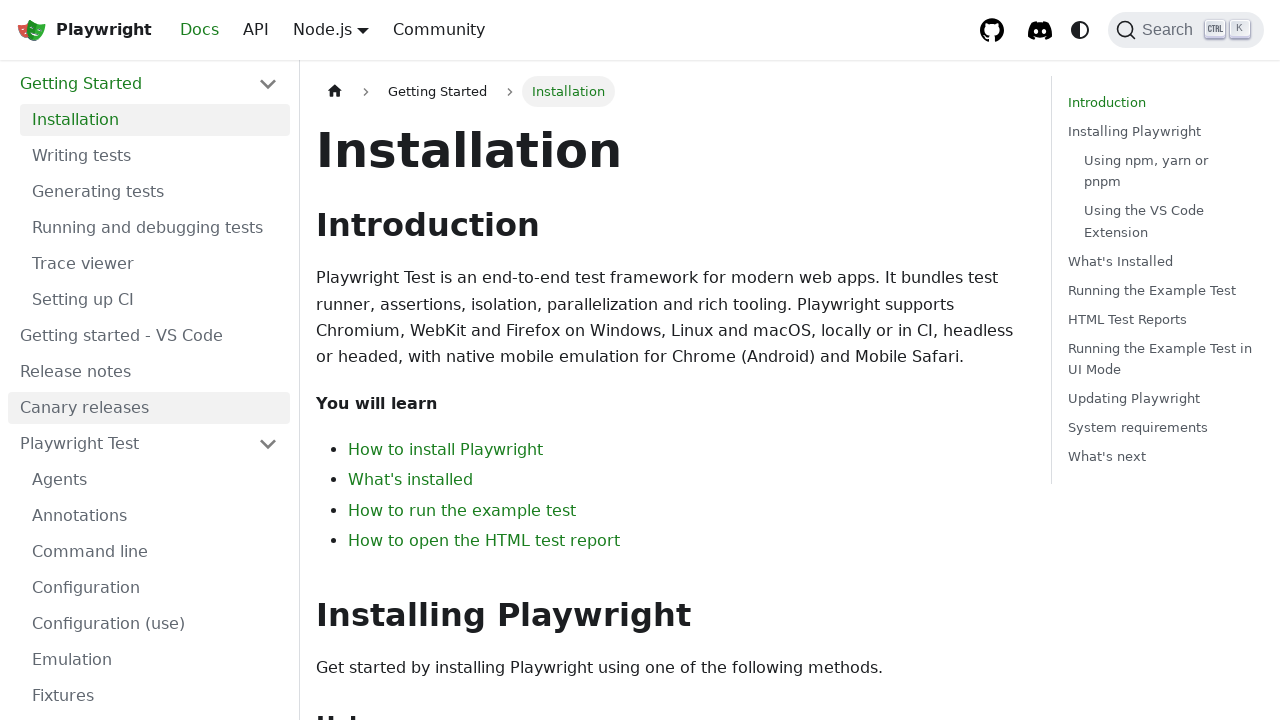